Tests JavaScript prompt alert functionality by clicking a button to trigger a prompt, entering text into the alert, accepting it, and verifying the result message is displayed.

Starting URL: https://training-support.net/webelements/alerts

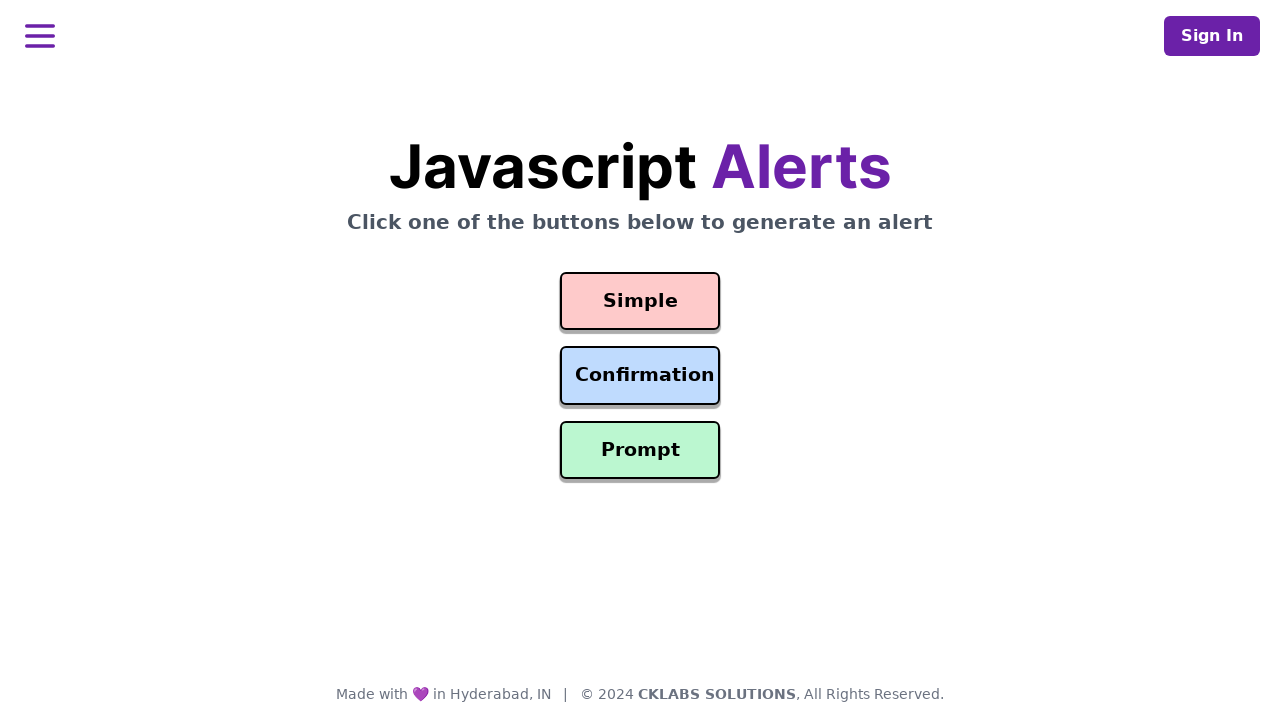

Clicked prompt button to trigger alert at (640, 450) on #prompt
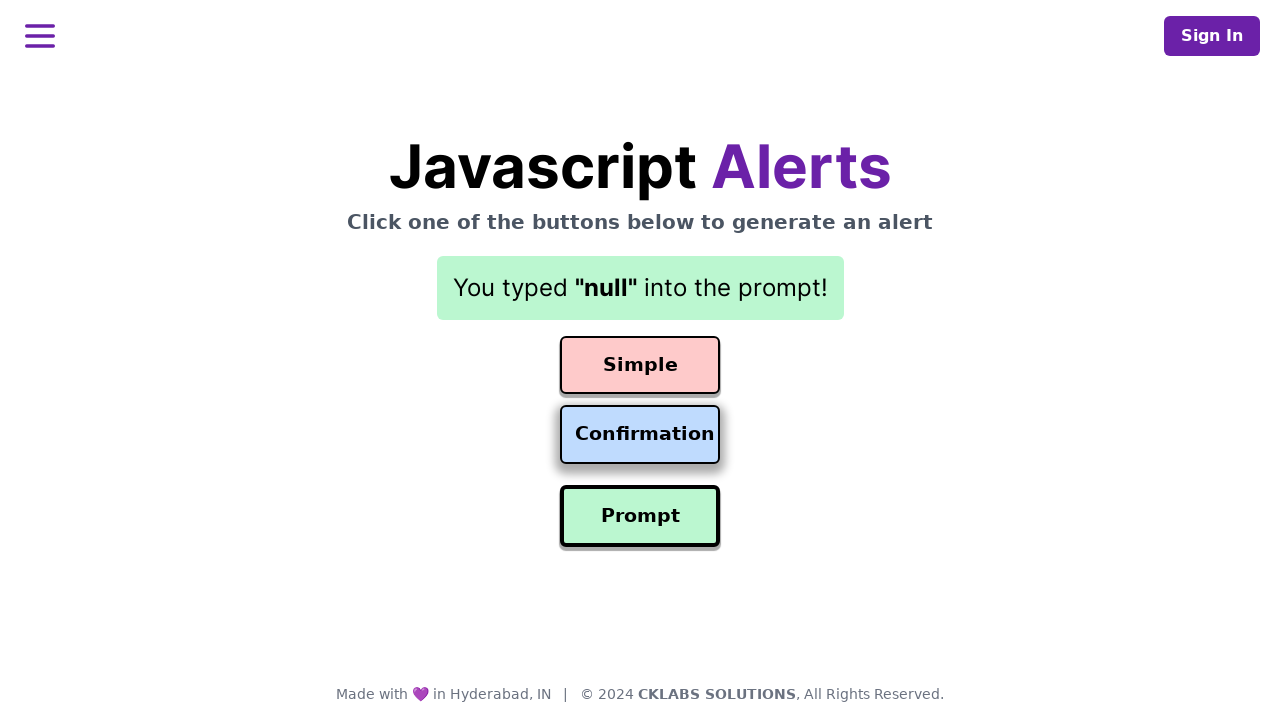

Set up dialog handler to accept prompt with text 'Awesome!'
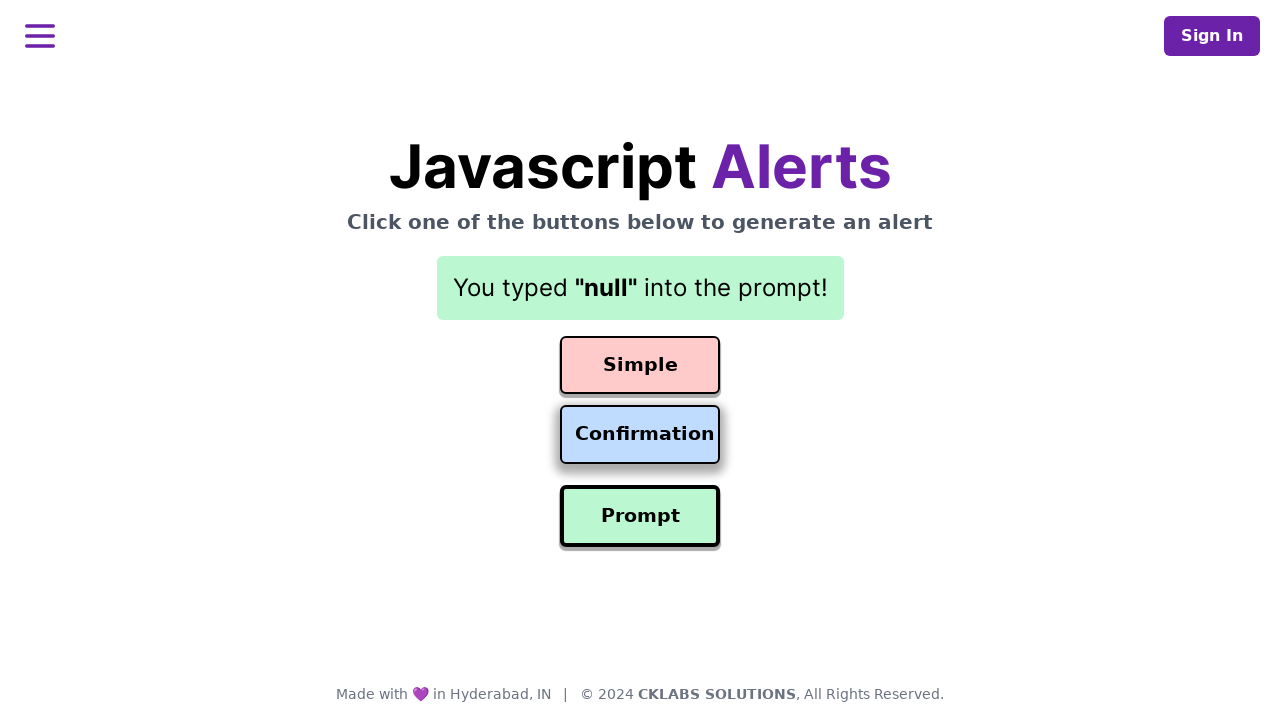

Clicked prompt button to trigger the alert dialog at (640, 516) on #prompt
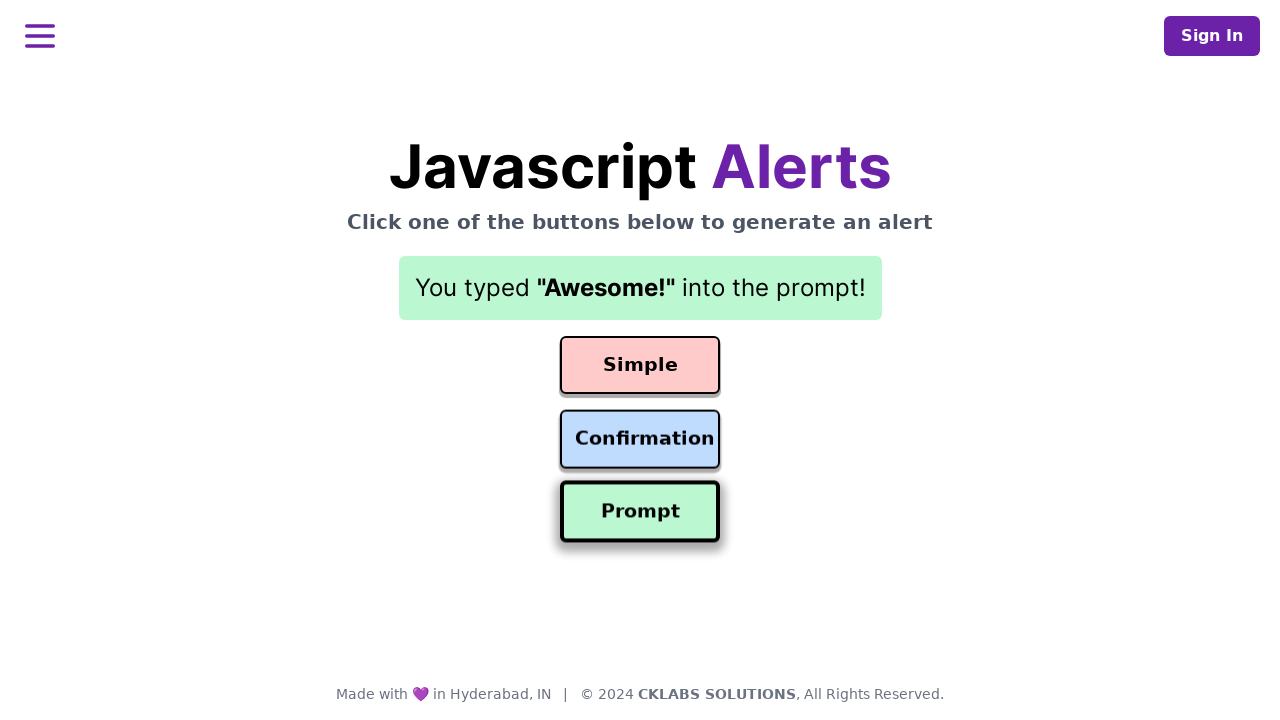

Waited for result element to be displayed
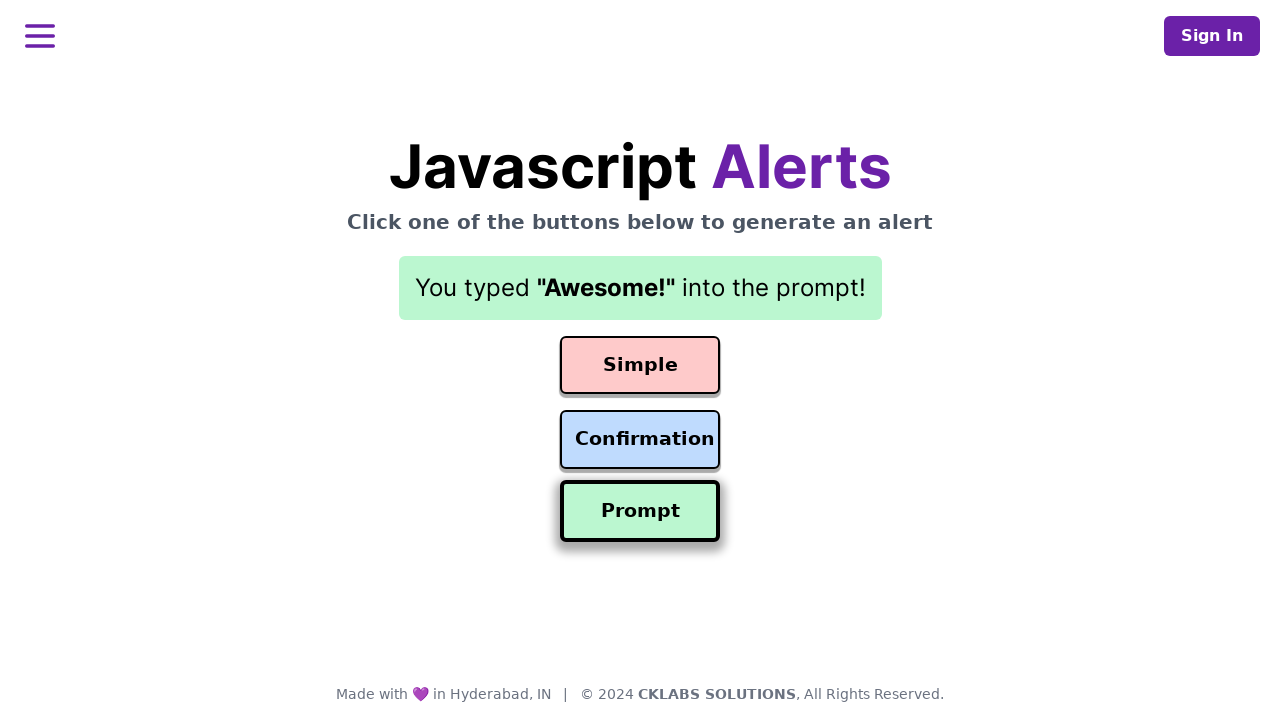

Retrieved result text: 'You typed "Awesome!" into the prompt!'
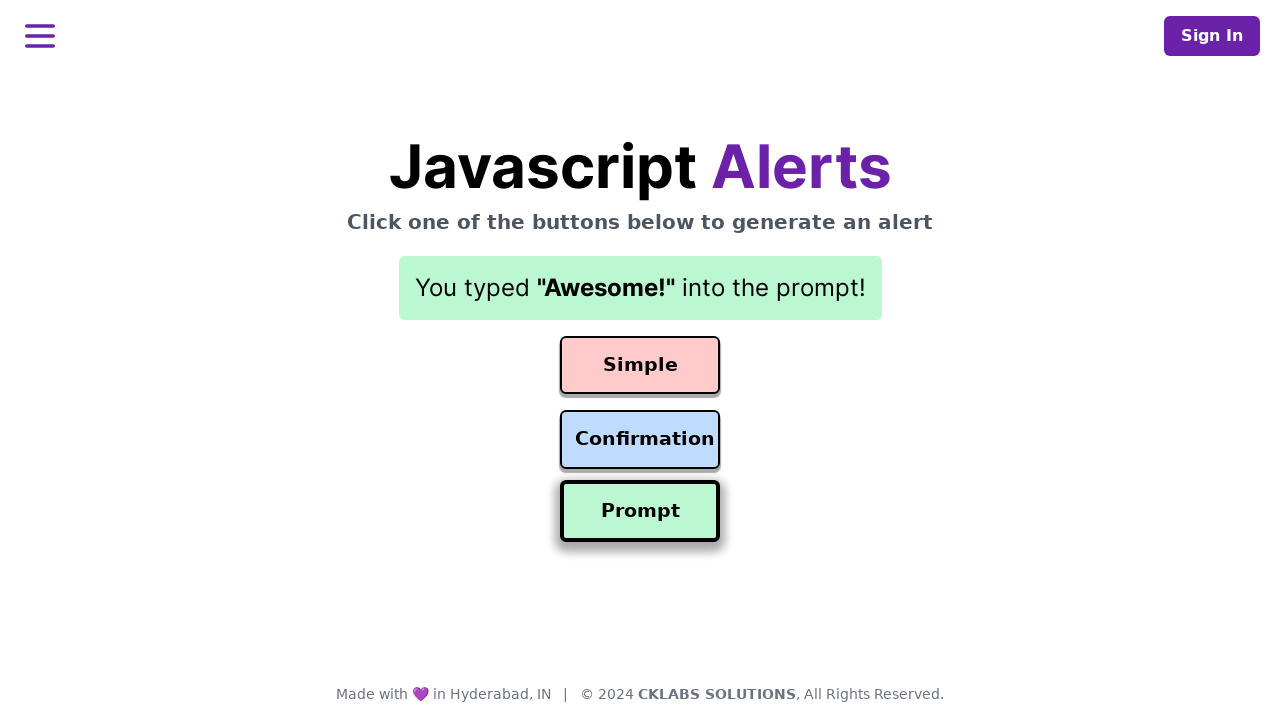

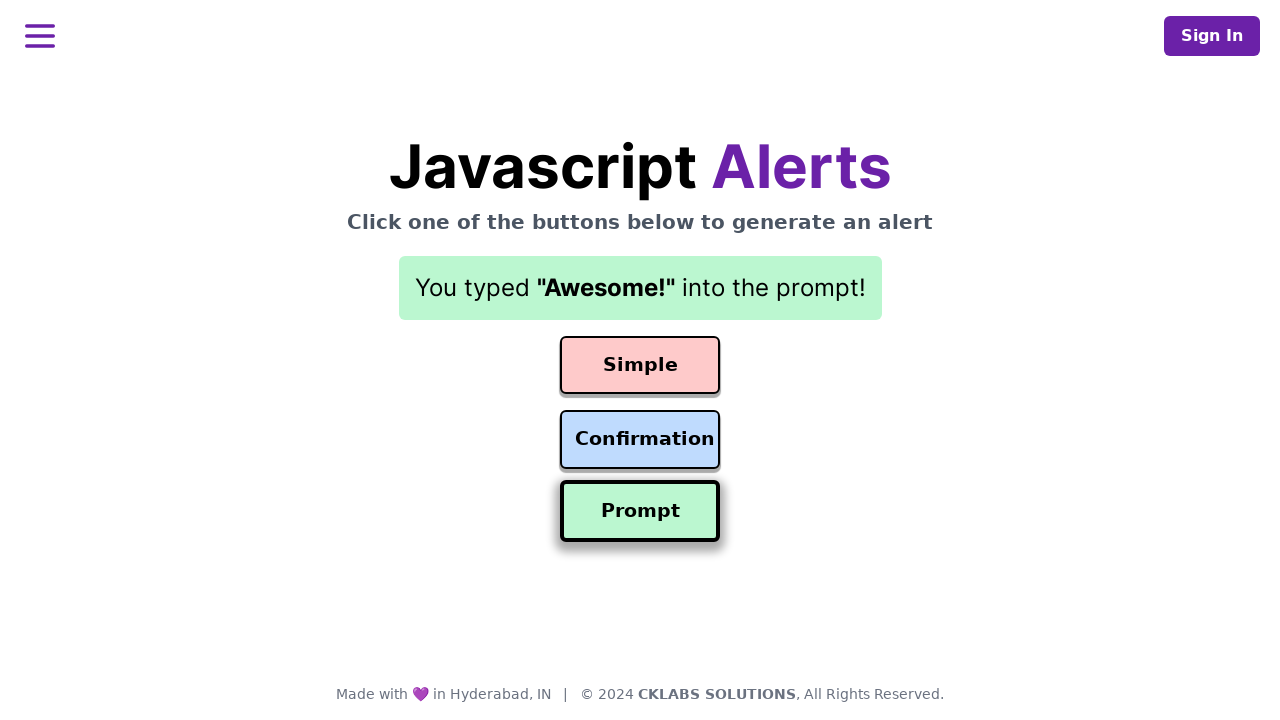